Tests that clicking the JS Confirm button and accepting displays the "Ok" confirmation message

Starting URL: https://the-internet.herokuapp.com/javascript_alerts

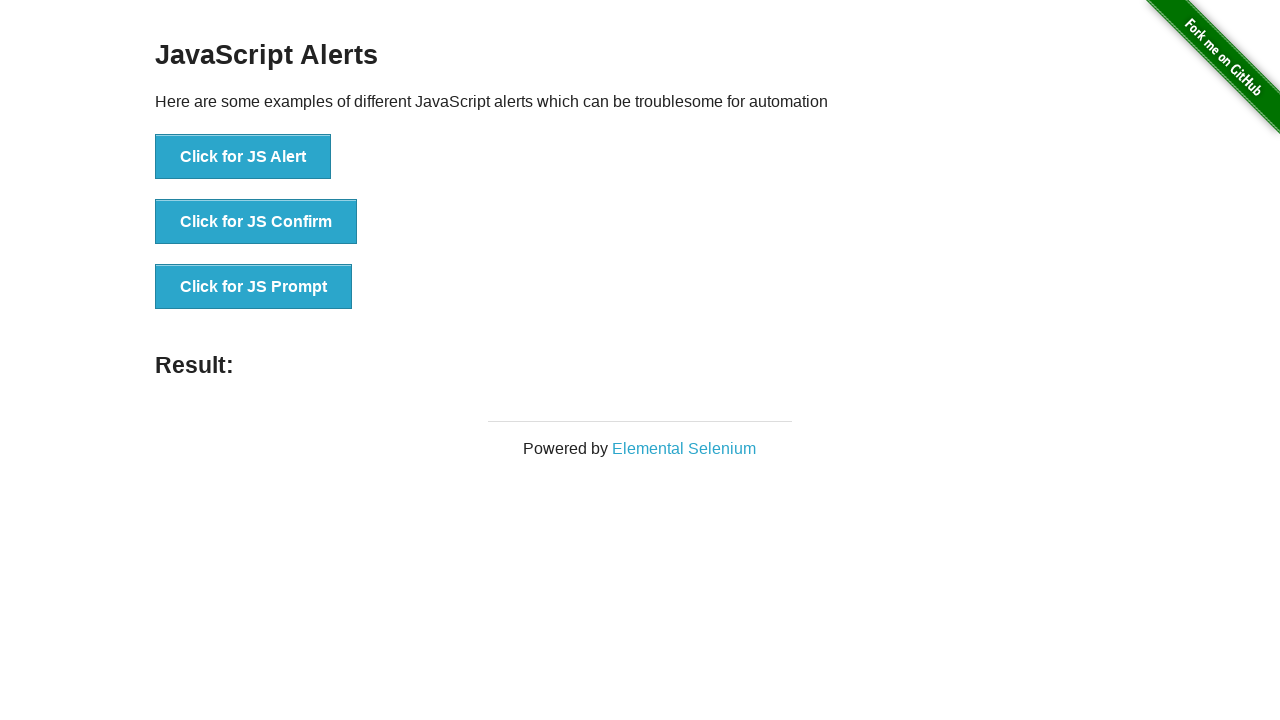

Set up dialog handler to accept confirmation
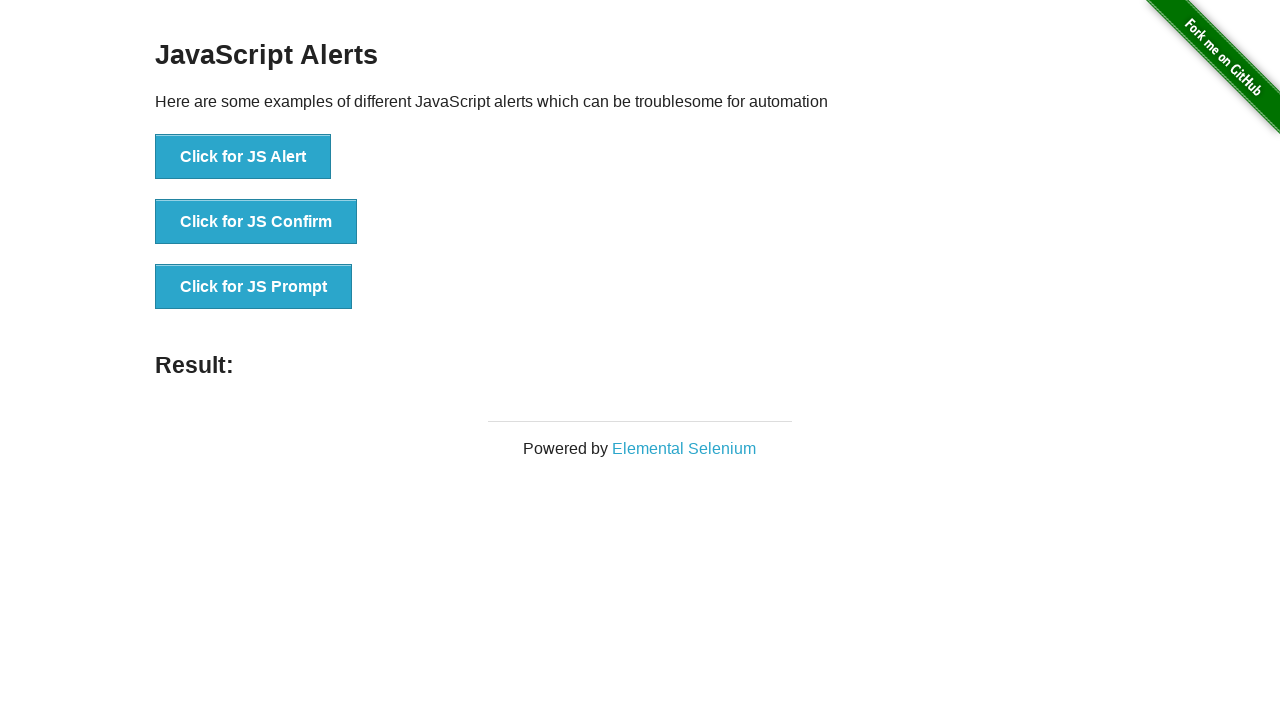

Clicked the JS Confirm button at (256, 222) on button[onclick='jsConfirm()']
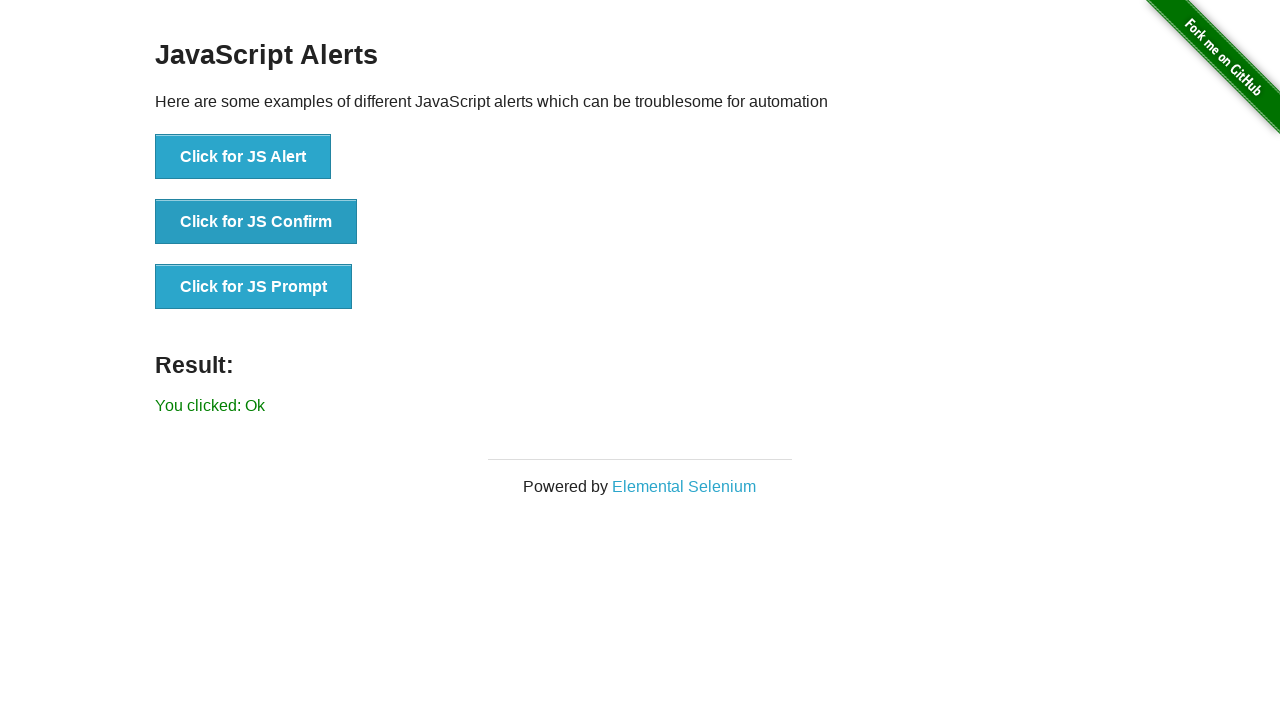

Result message element loaded
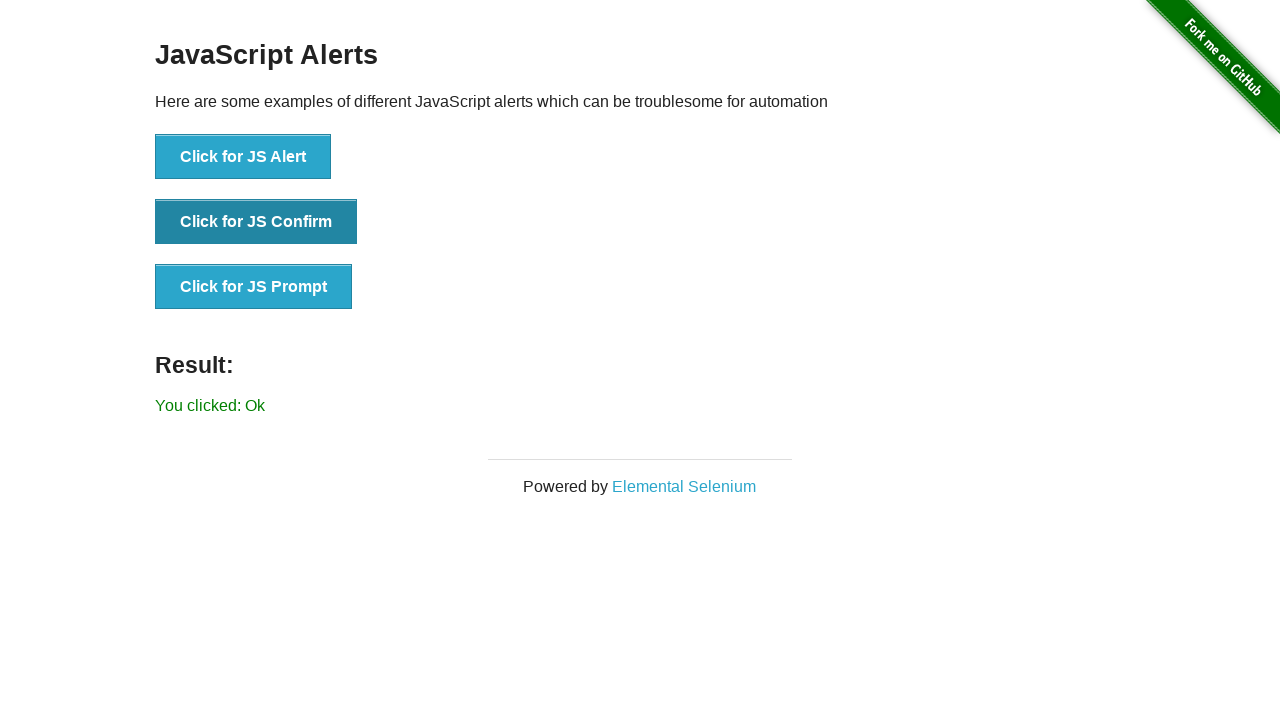

Retrieved result text: 'You clicked: Ok'
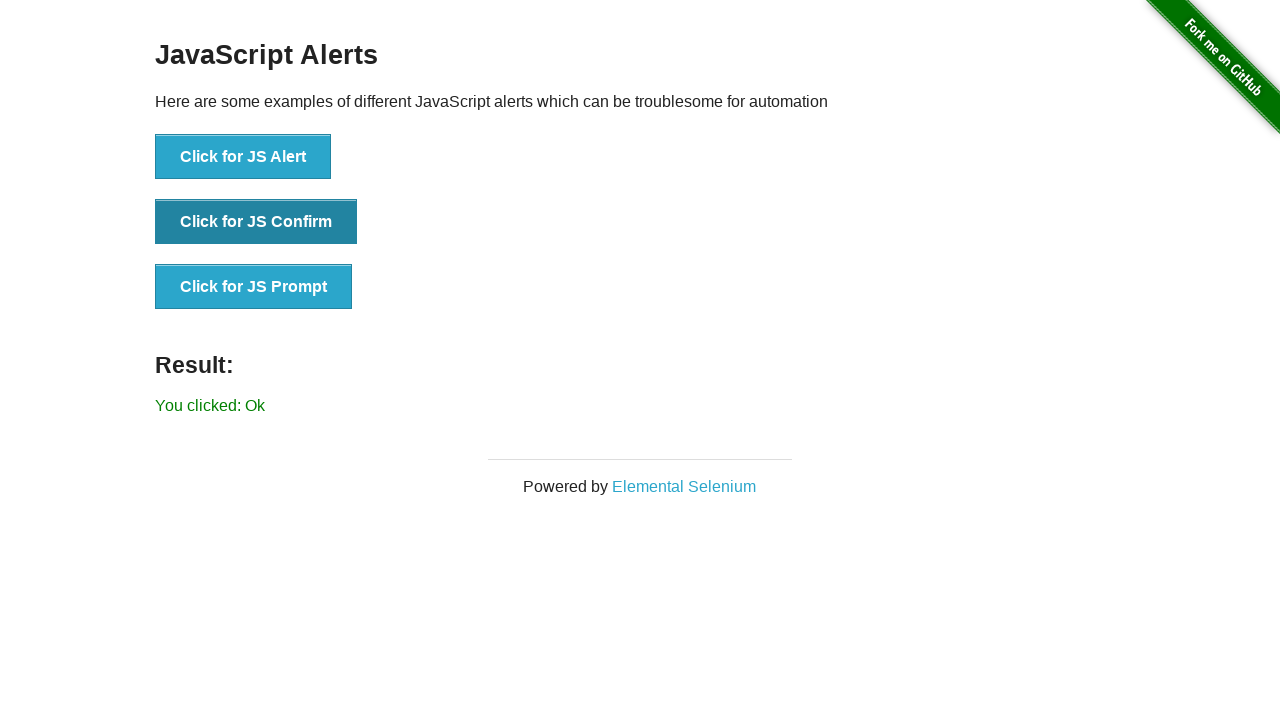

Verified that result message is 'You clicked: Ok'
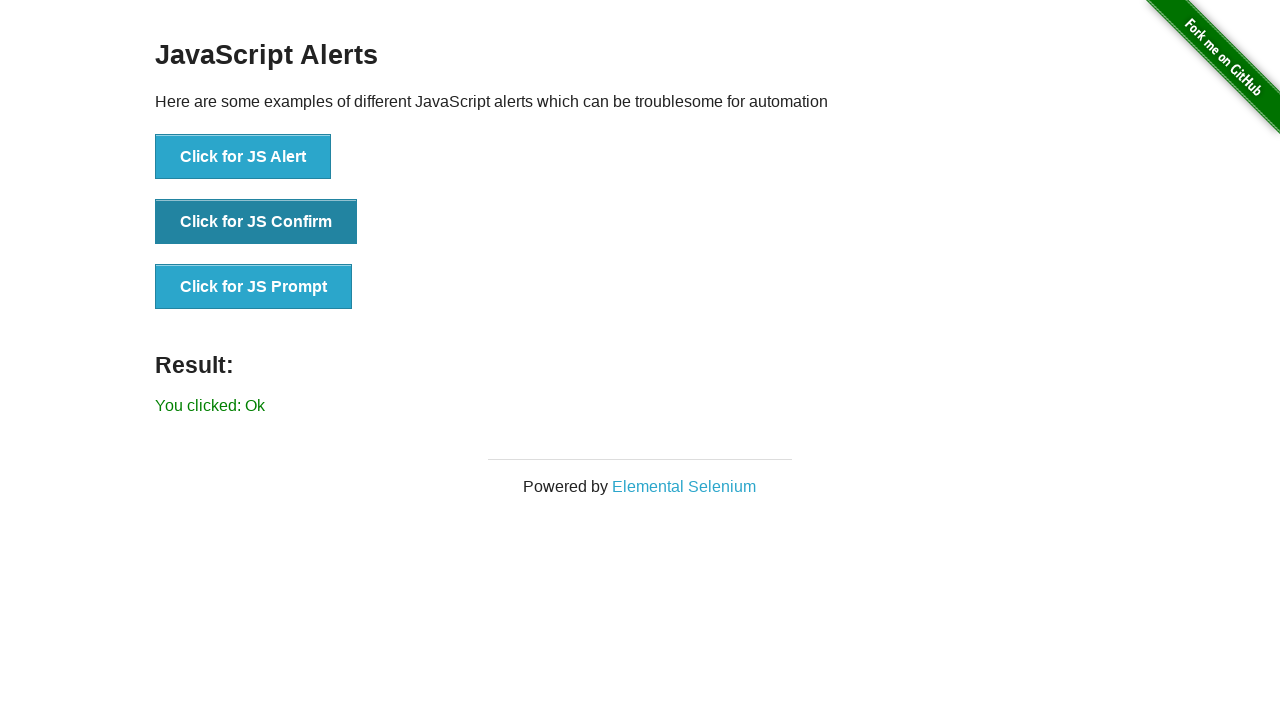

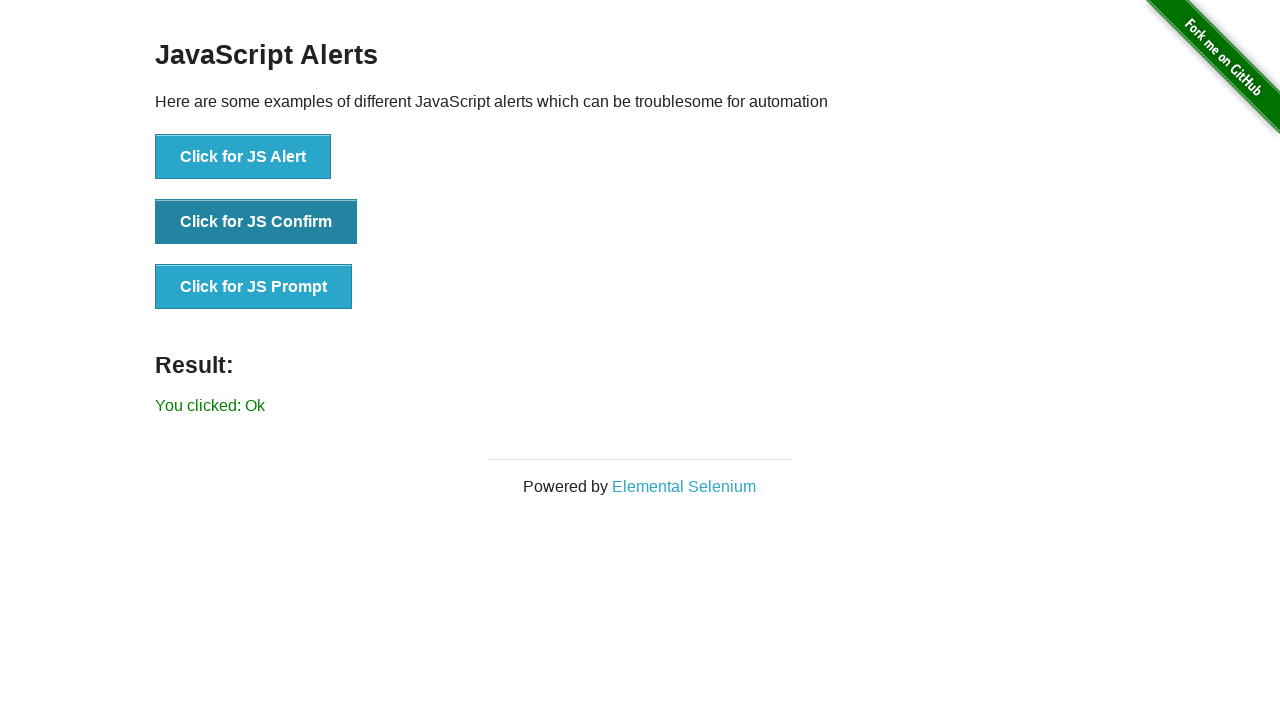